Tests prompt popup by scrolling, clicking button, entering text in prompt, and accepting it

Starting URL: https://demoqa.com/alerts

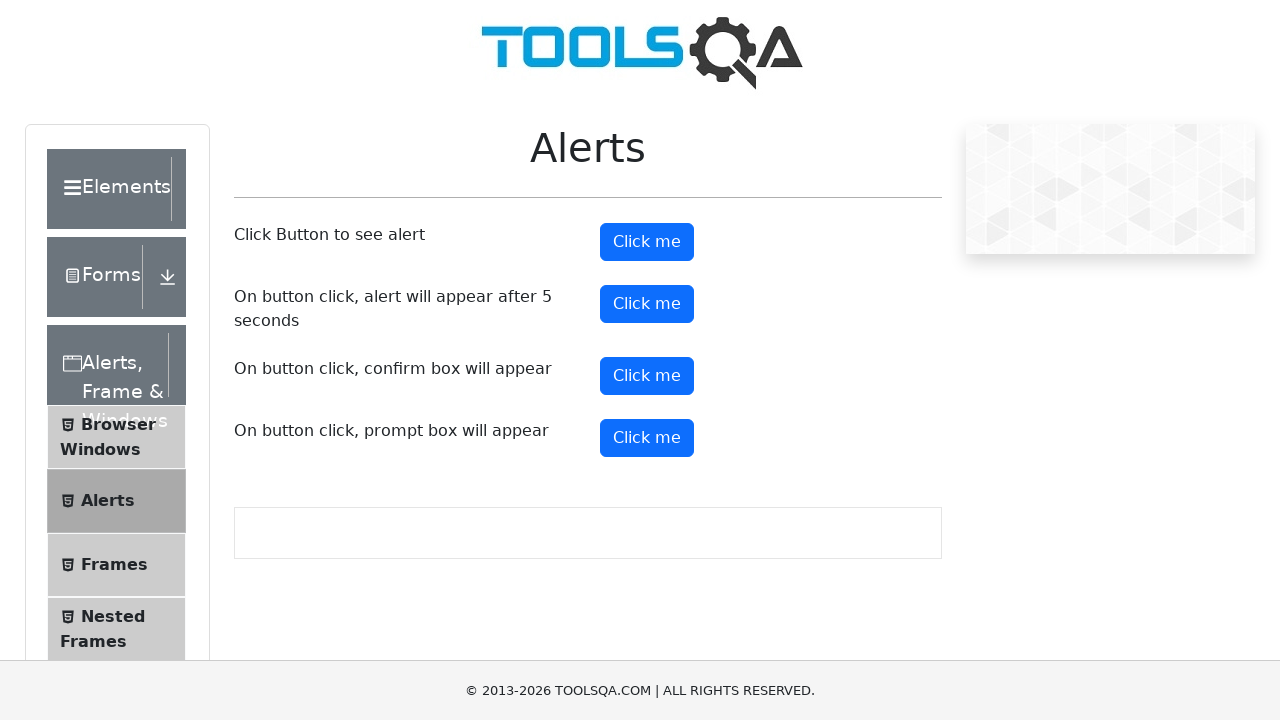

Scrolled down 300px to make prompt button visible
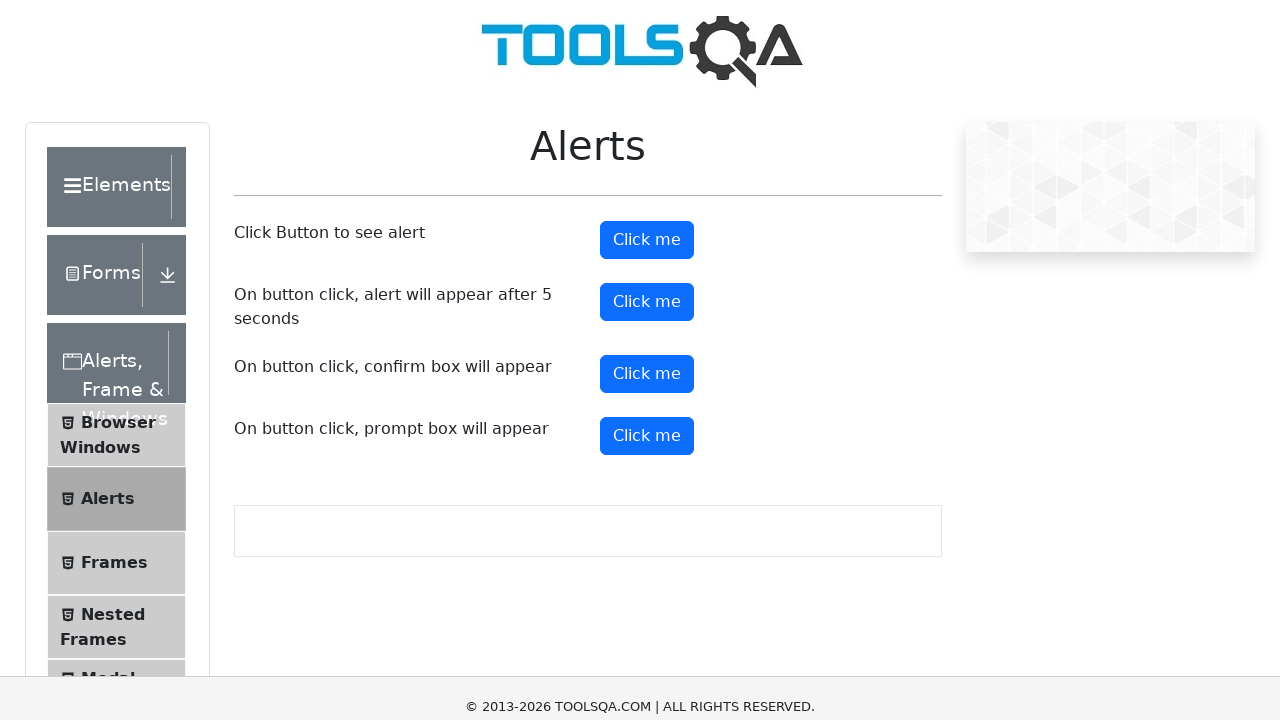

Set up dialog handler to accept prompt with 'Vaibhav'
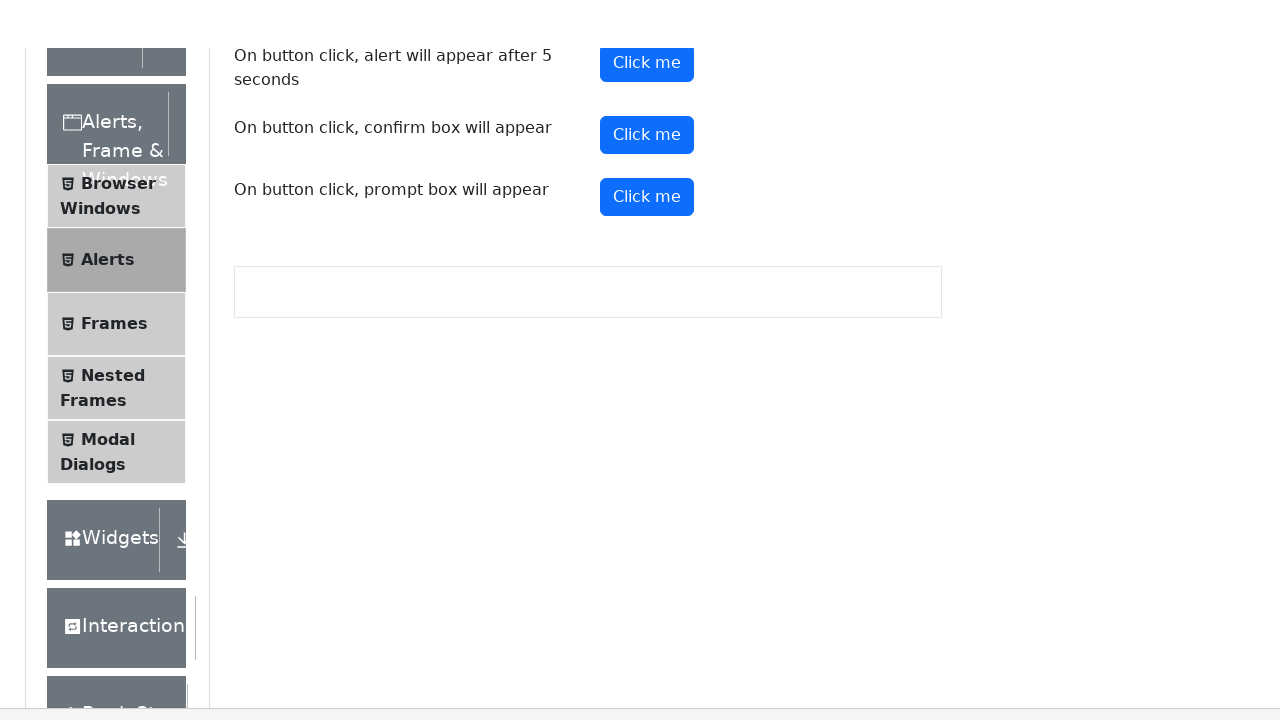

Clicked prompt button to trigger dialog at (647, 138) on #promtButton
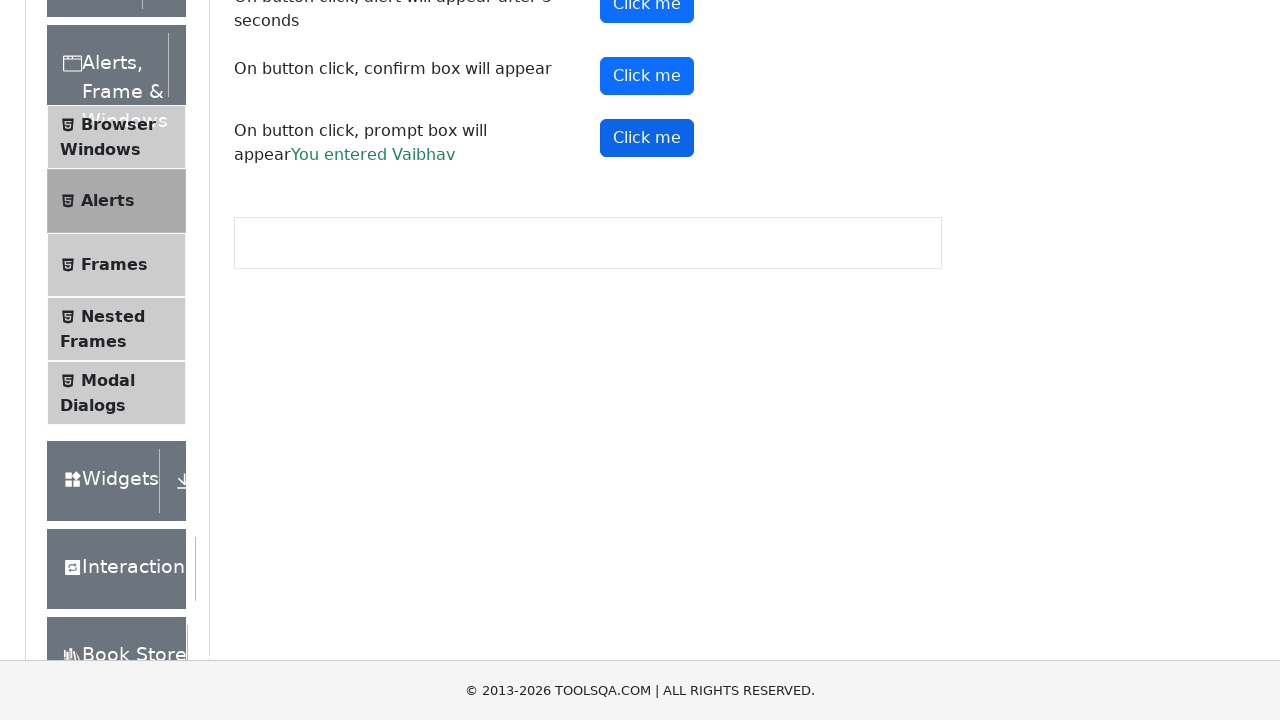

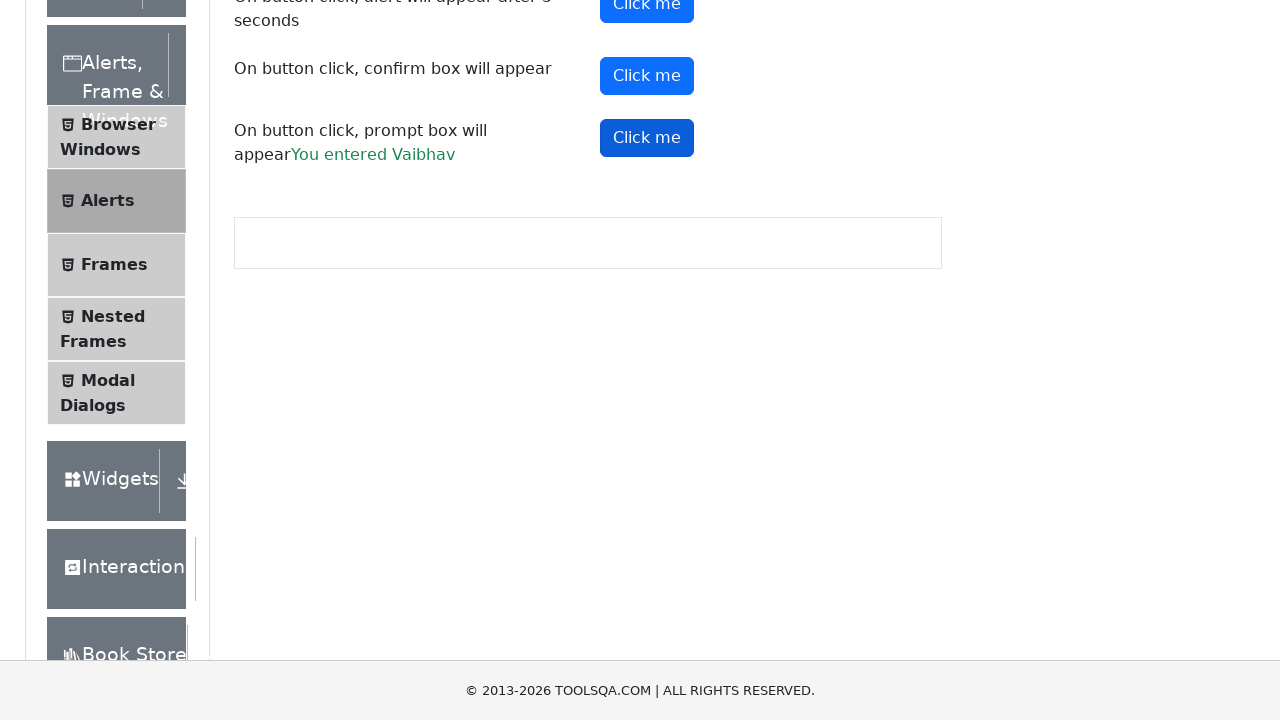